Tests jQuery UI droppable functionality by dragging an element and dropping it onto a target area

Starting URL: https://jqueryui.com/droppable/

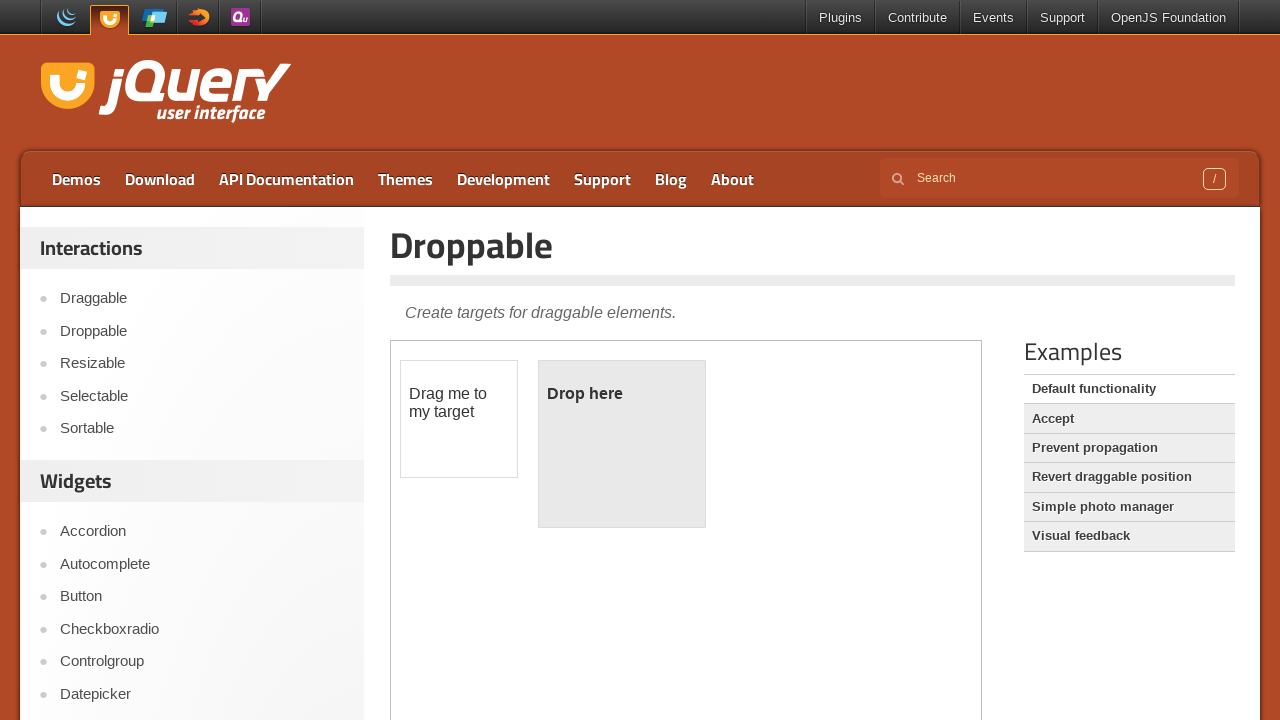

Located and switched to the demo iframe
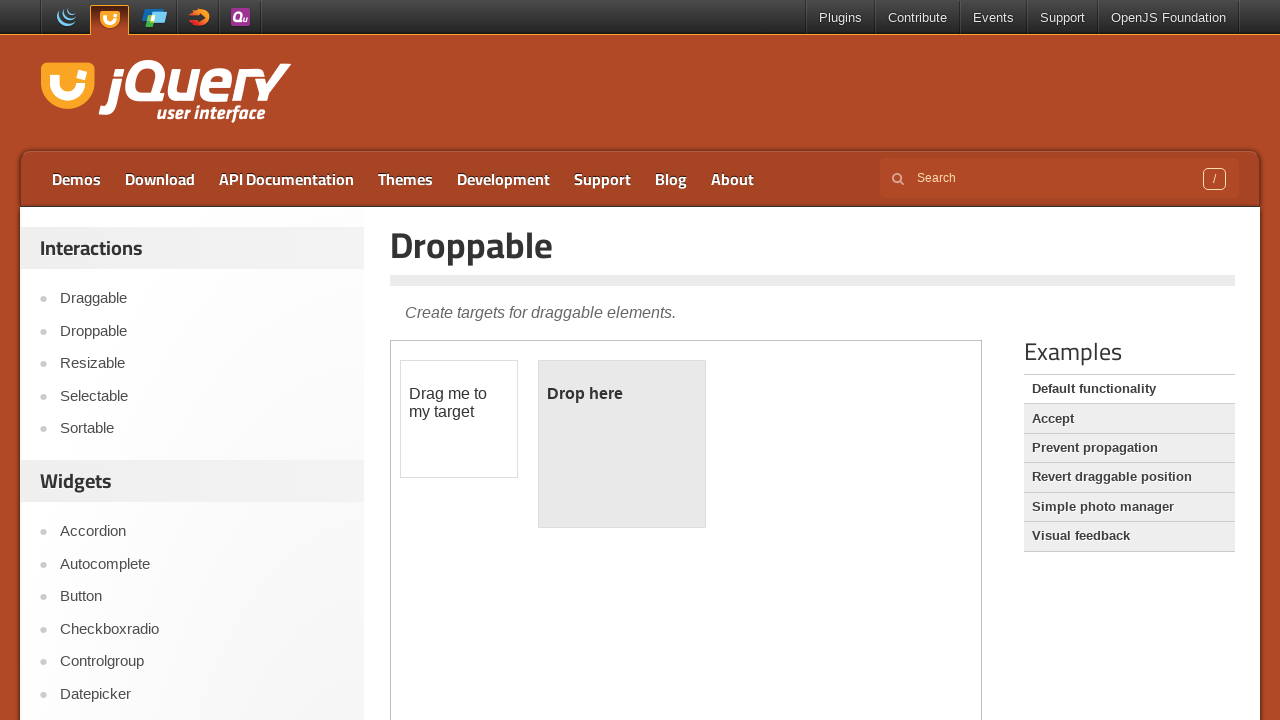

Located the draggable element
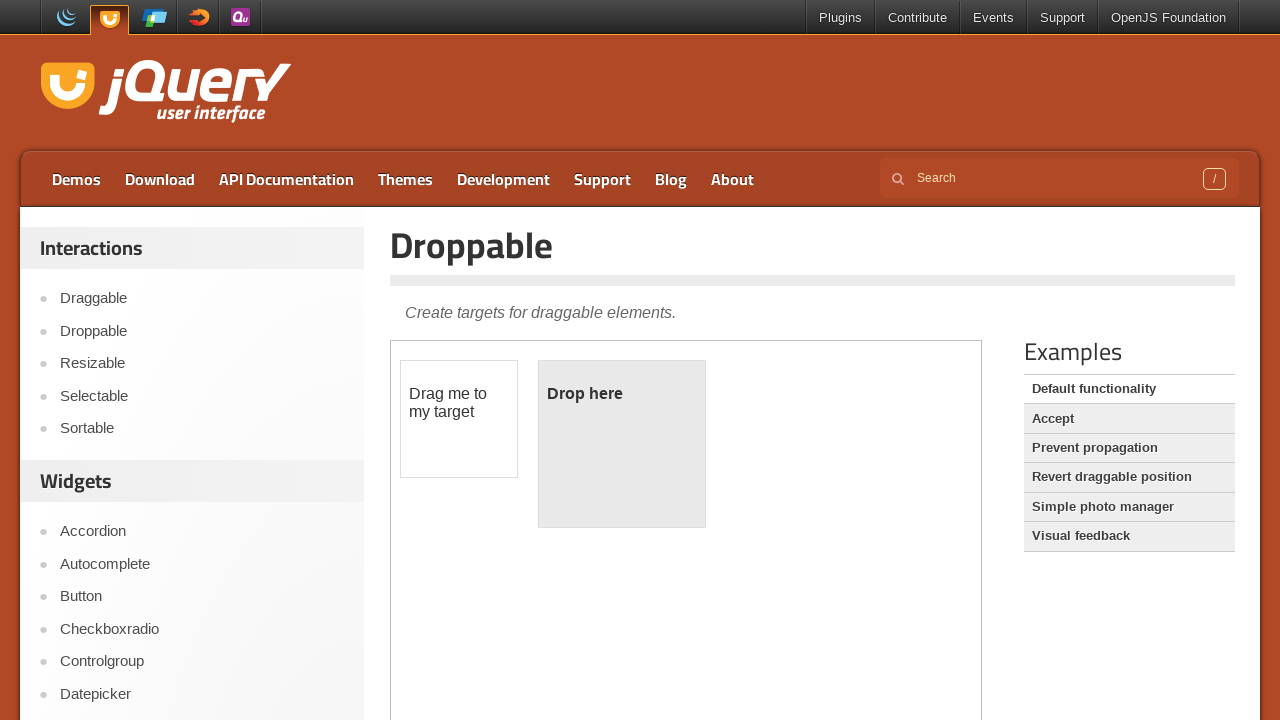

Located the droppable target element
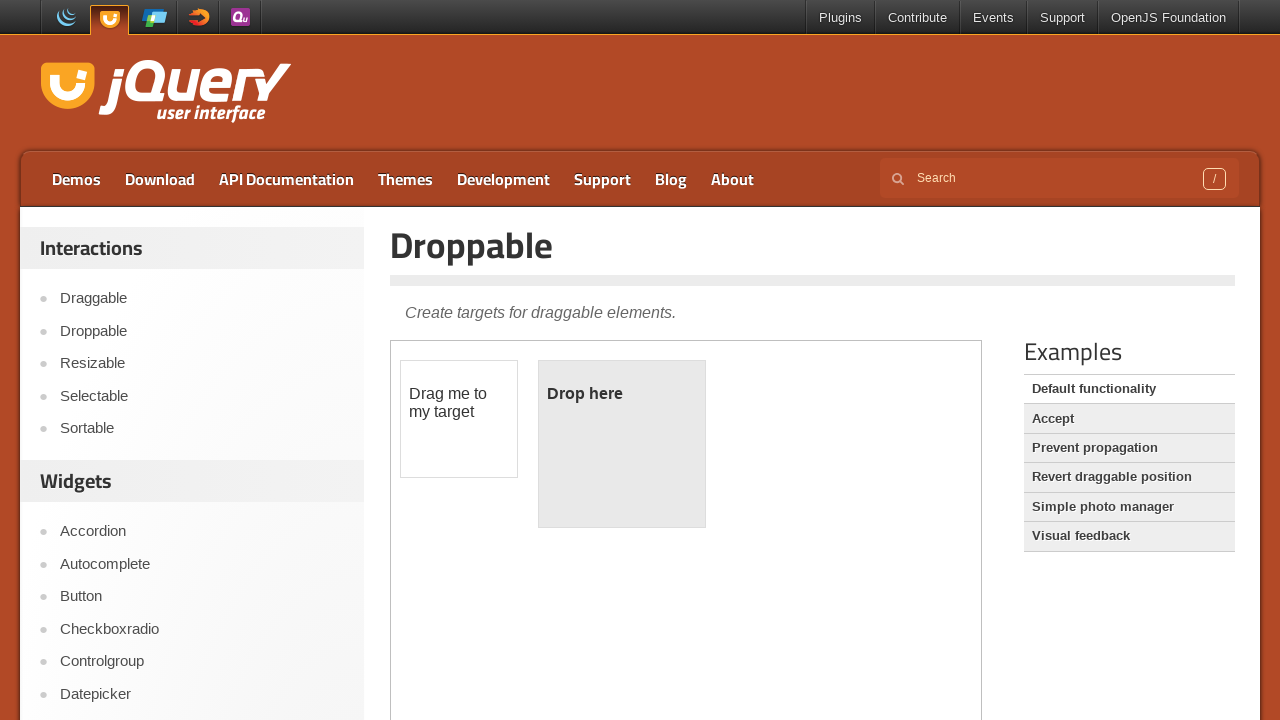

Dragged the draggable element and dropped it onto the droppable target at (622, 444)
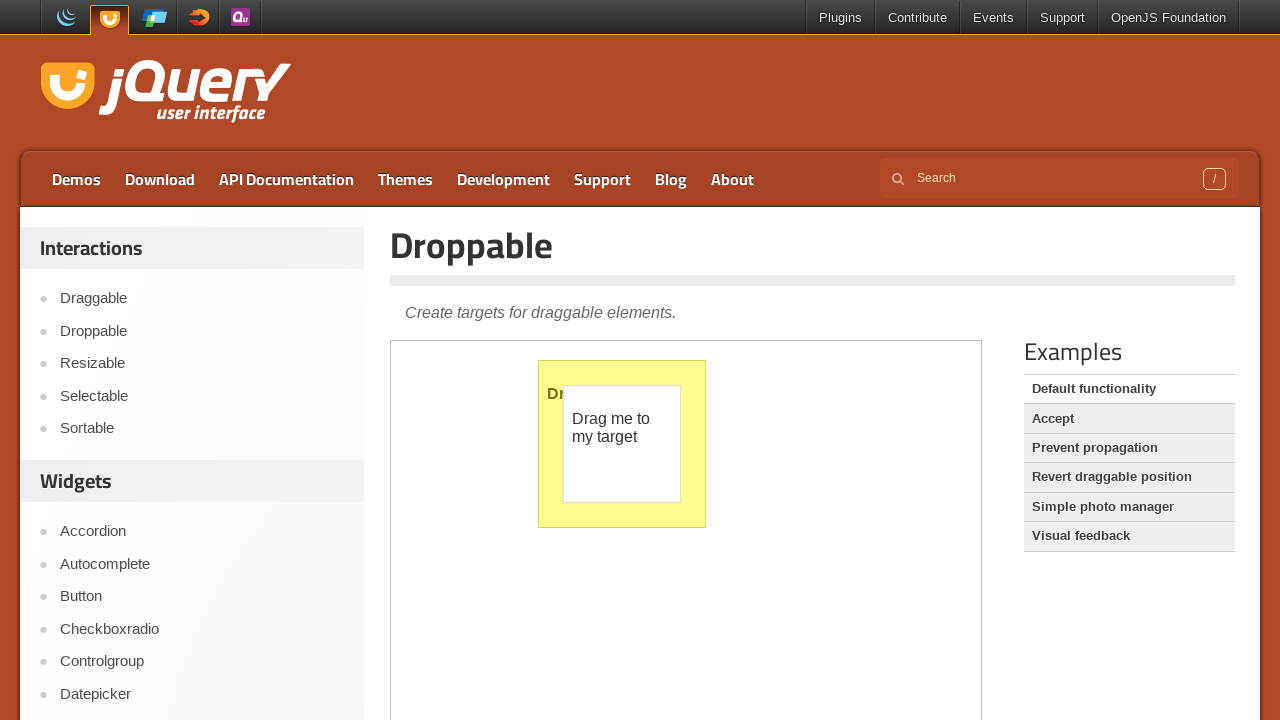

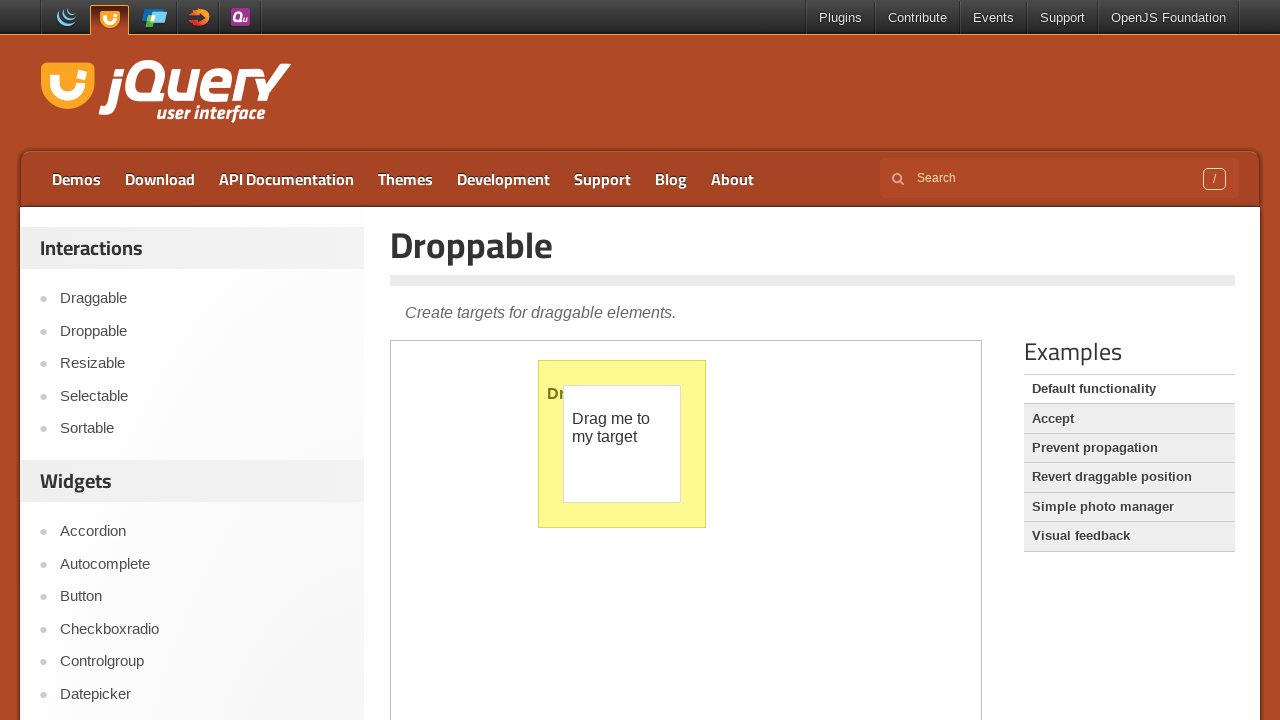